Tests the autocomplete input field by clicking on it and typing an uppercase letter 'A' using shift+key combination to trigger autocomplete suggestions.

Starting URL: https://demoqa.com/auto-complete

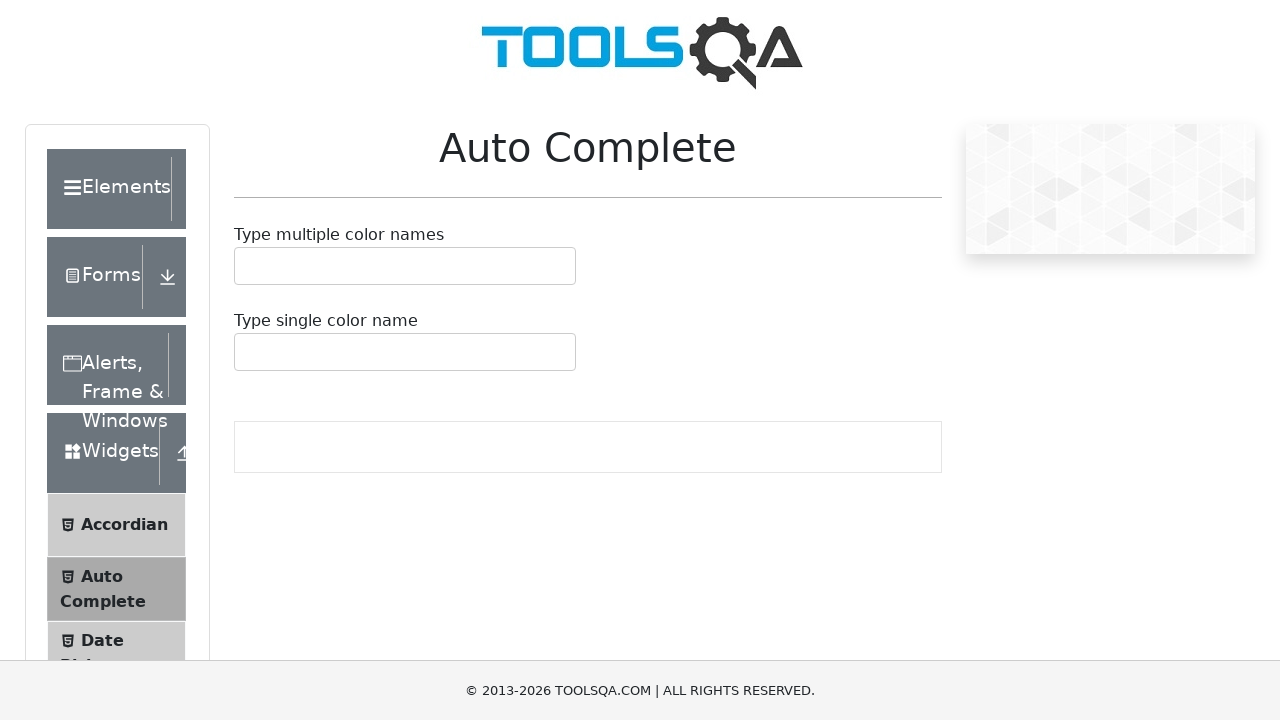

Located the single autocomplete input field
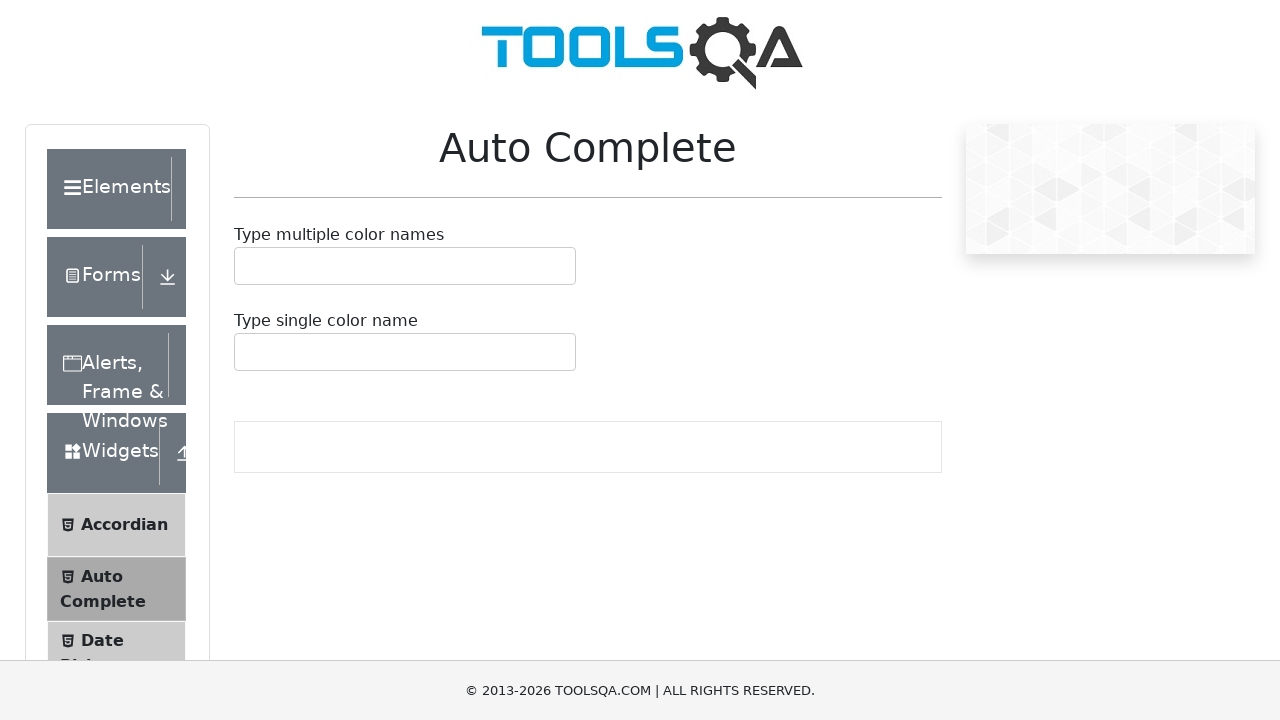

Clicked on the autocomplete input field at (247, 352) on #autoCompleteSingleInput
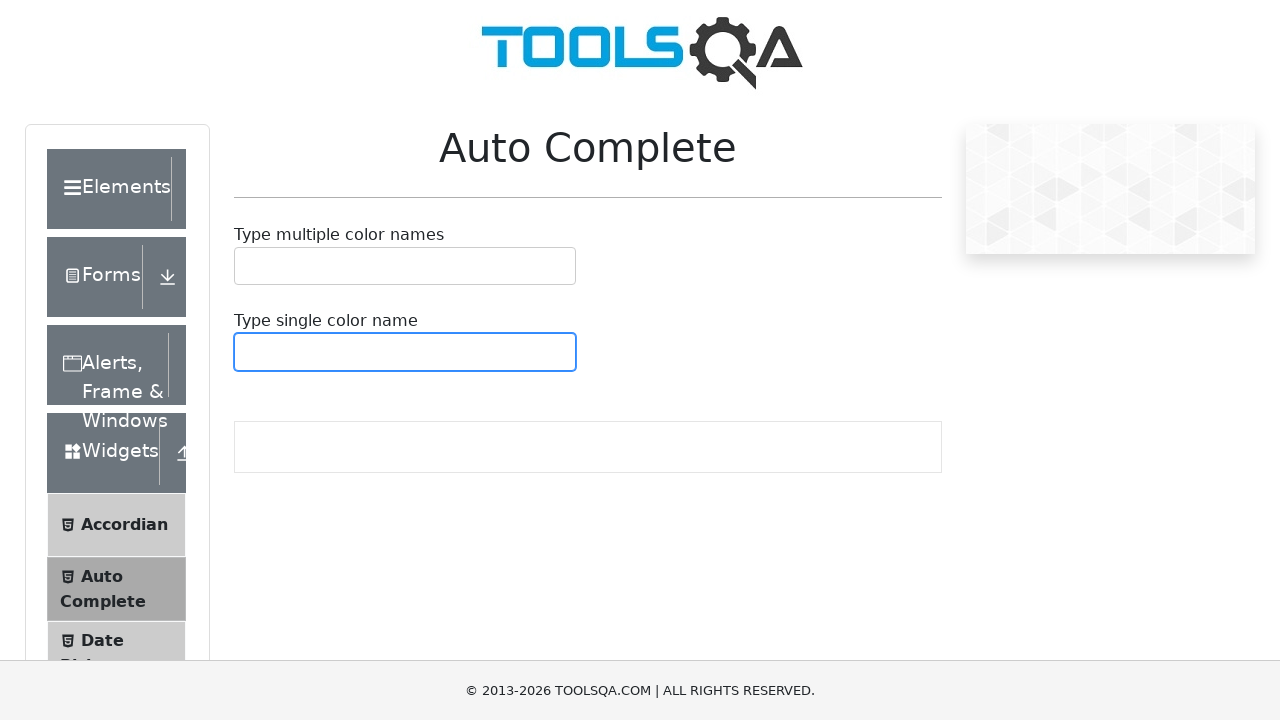

Typed uppercase 'A' using Shift+A key combination to trigger autocomplete suggestions on #autoCompleteSingleInput
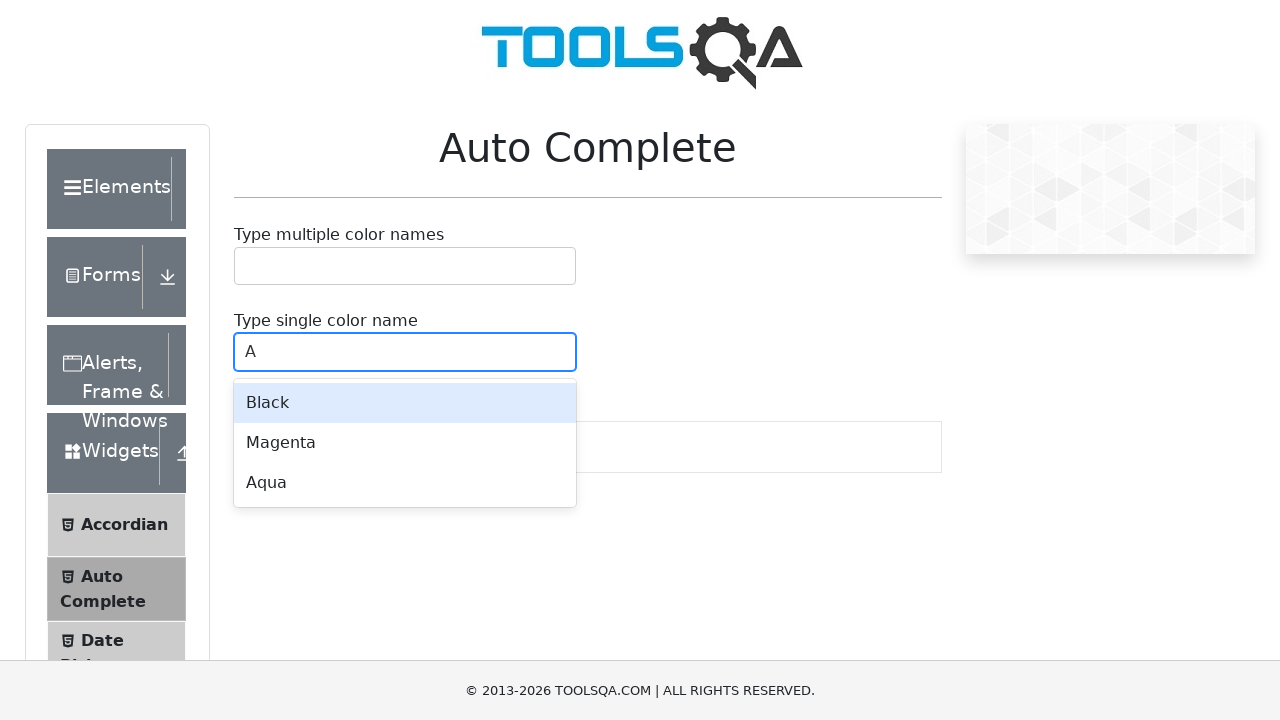

Waited for autocomplete suggestions to appear
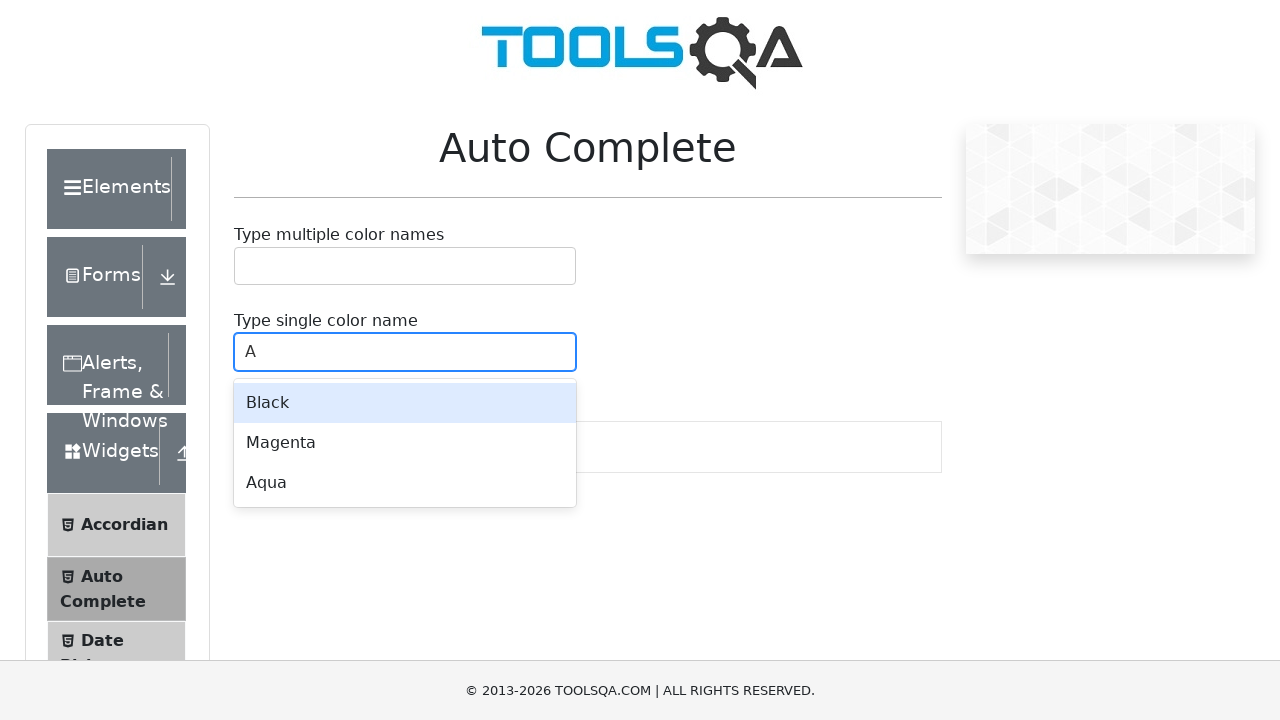

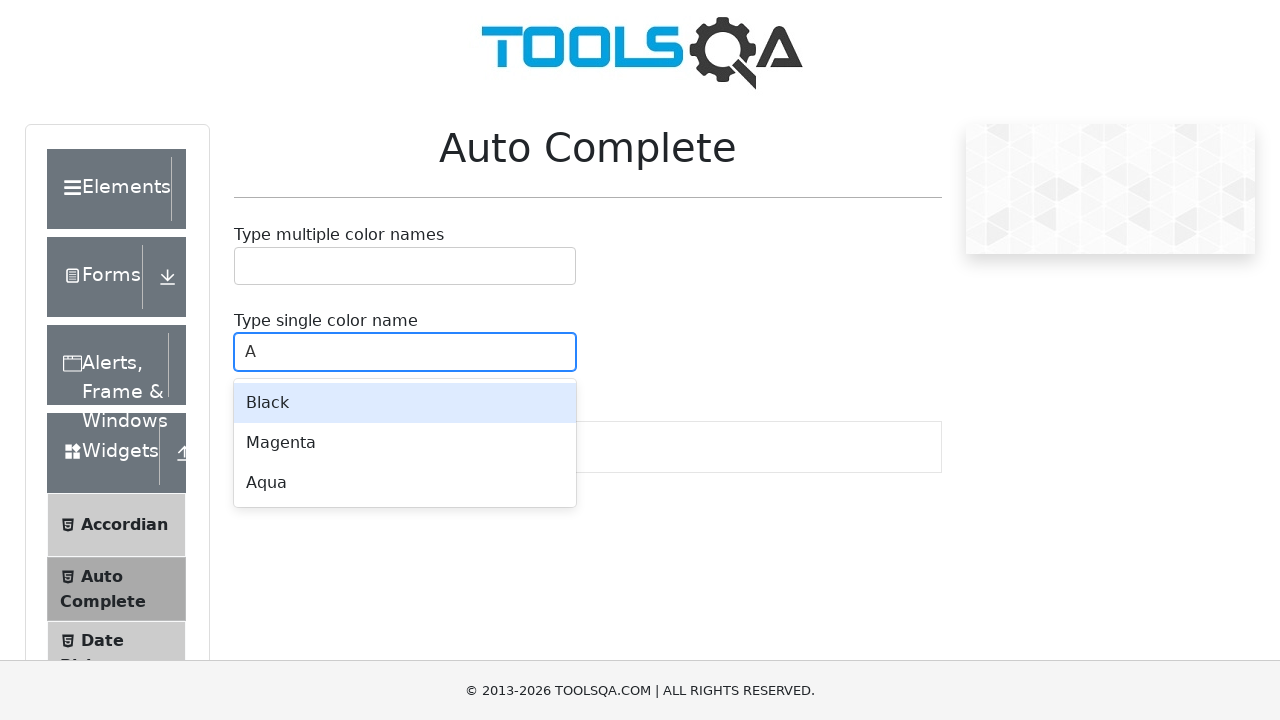